Tests file download functionality by clicking the download button and waiting for the download event to trigger

Starting URL: https://demoqa.com/upload-download

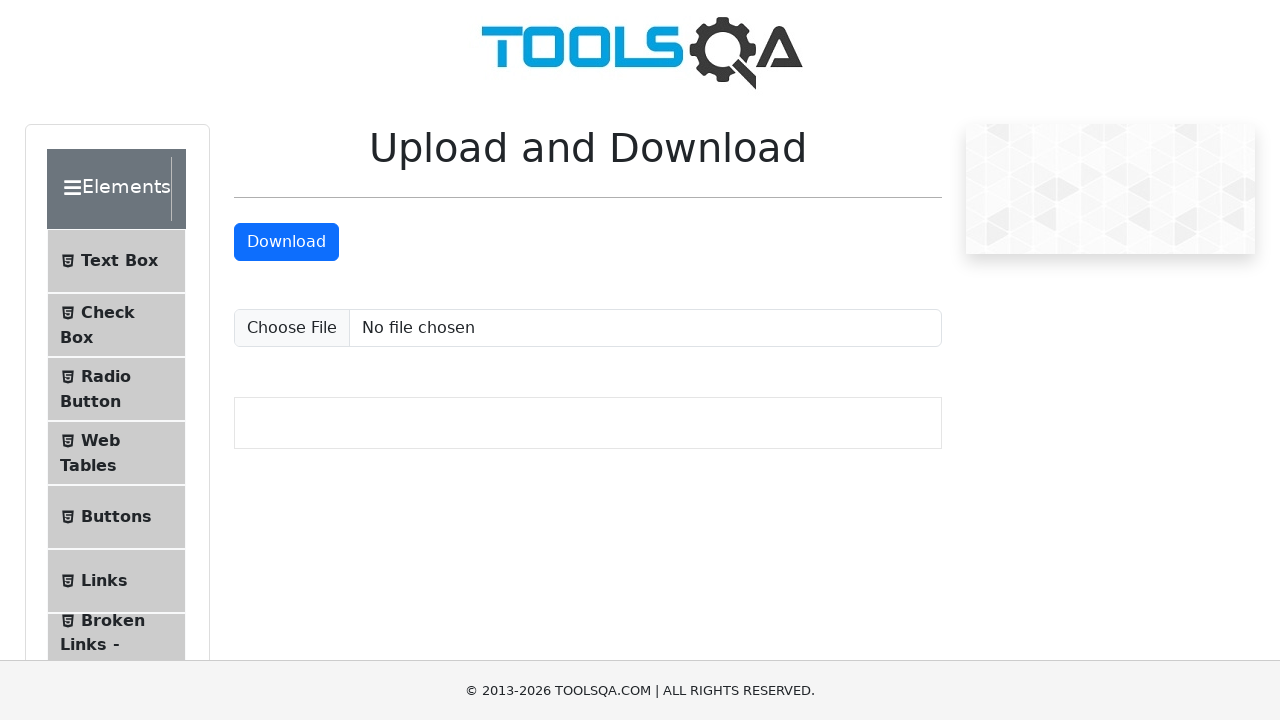

Clicked download button and triggered download event at (286, 242) on #downloadButton
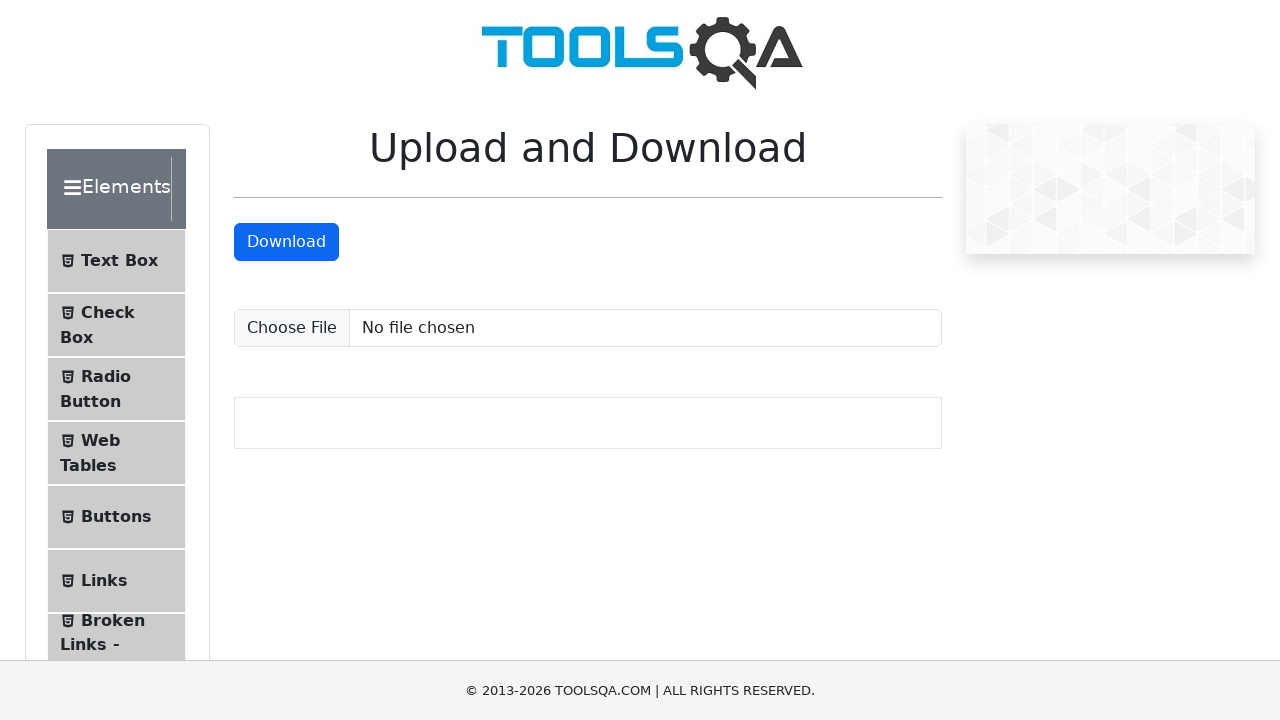

Retrieved download object from download event
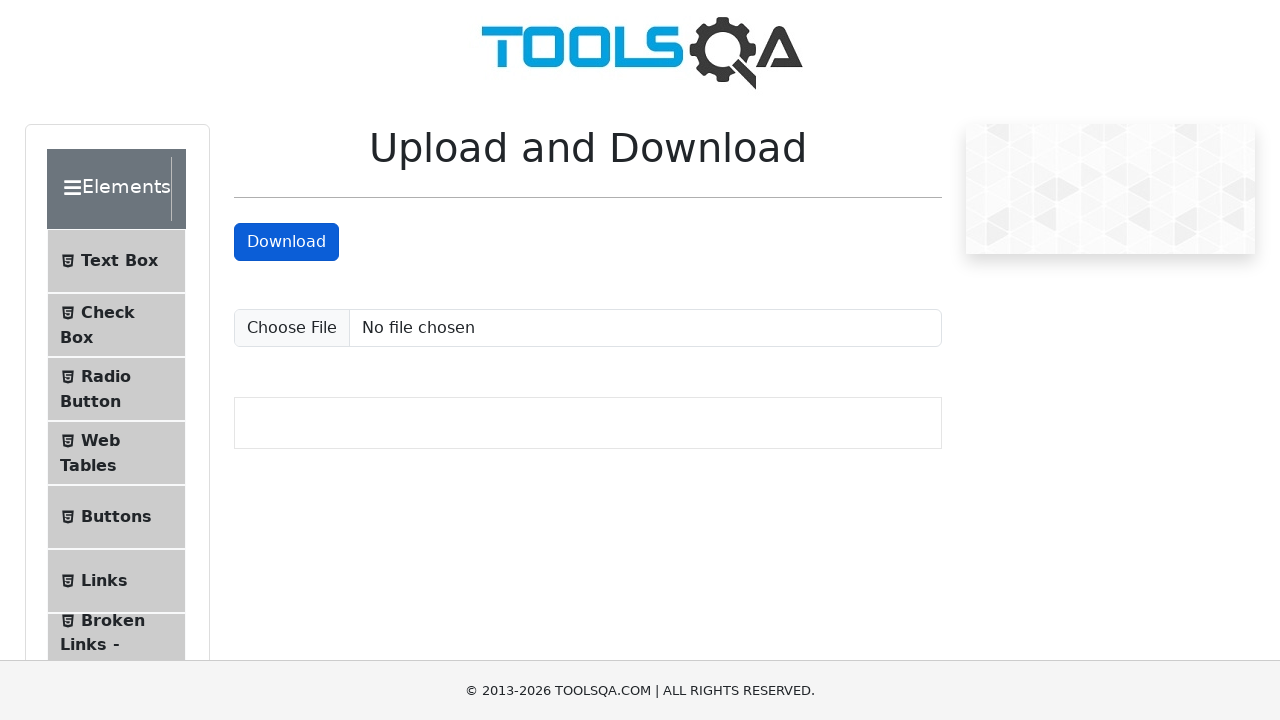

Extracted suggested filename: sampleFile.jpeg
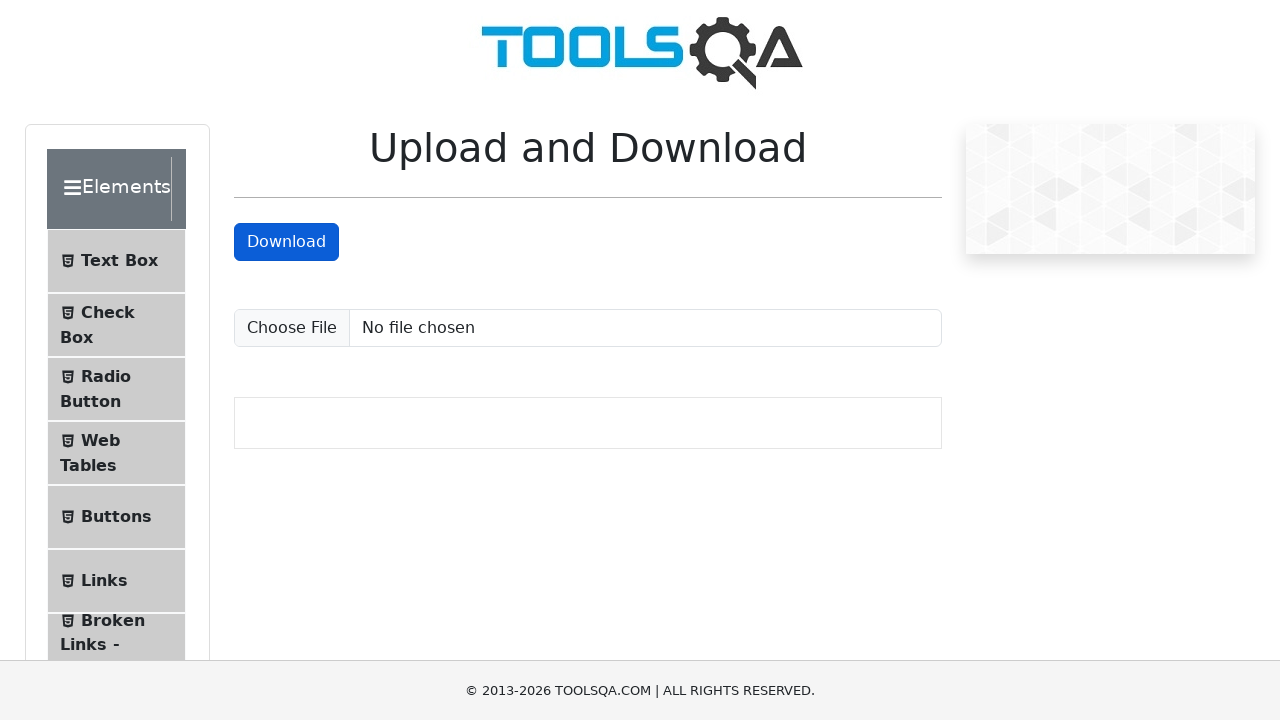

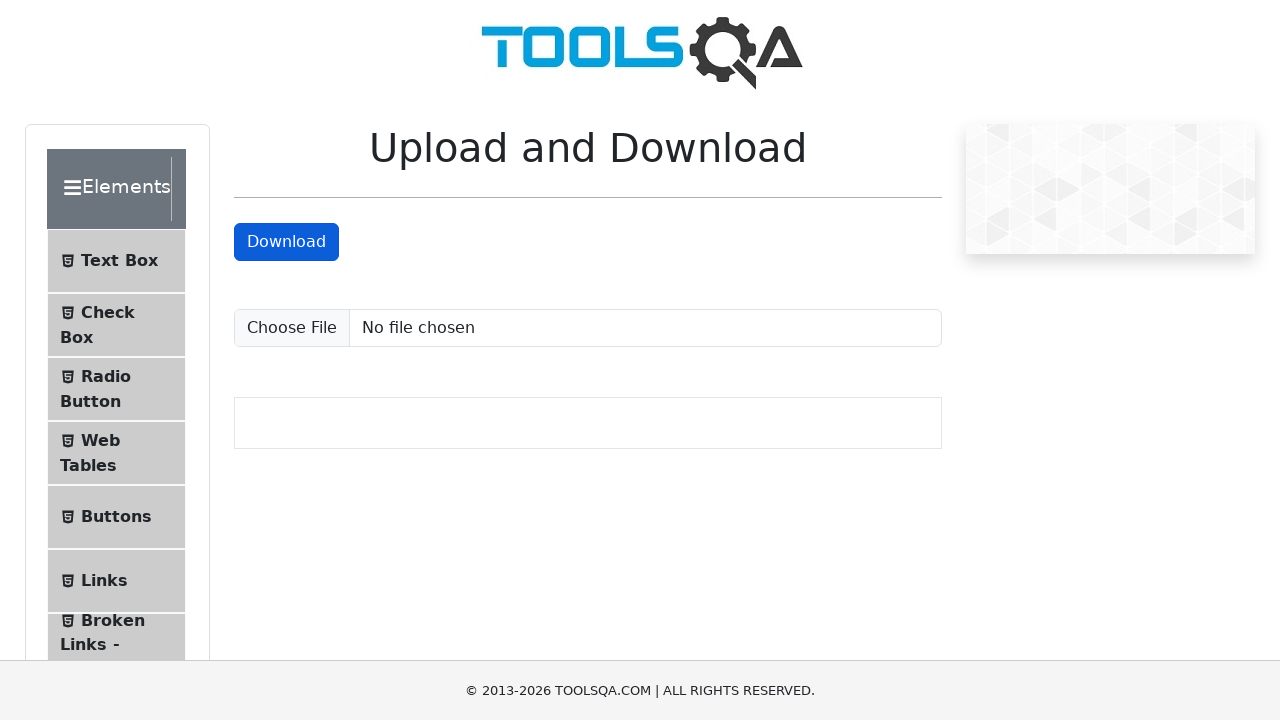